Tests search functionality with partial match "um" and verifies that both "Summer Breeze" and "Autumn Leaves" results appear

Starting URL: https://vite-react-alpha-lemon.vercel.app/

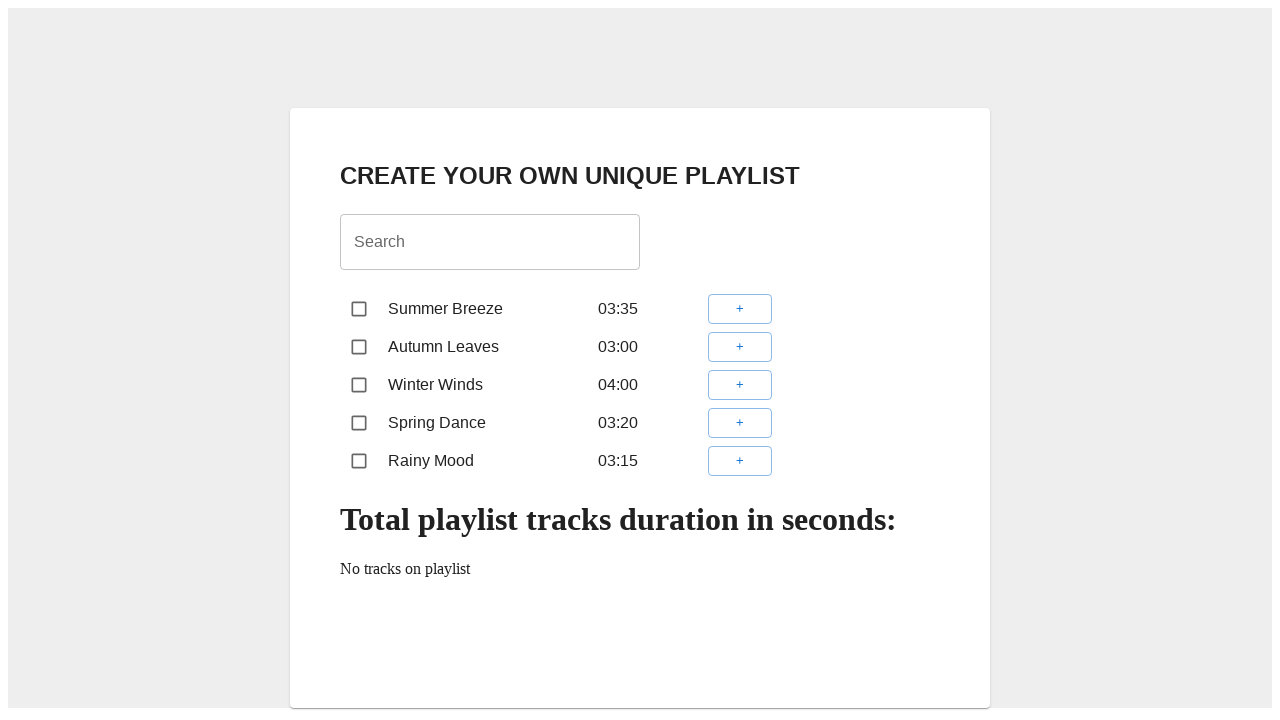

Filled search field with 'um' to match multiple items on internal:role=textbox[name="Search"i]
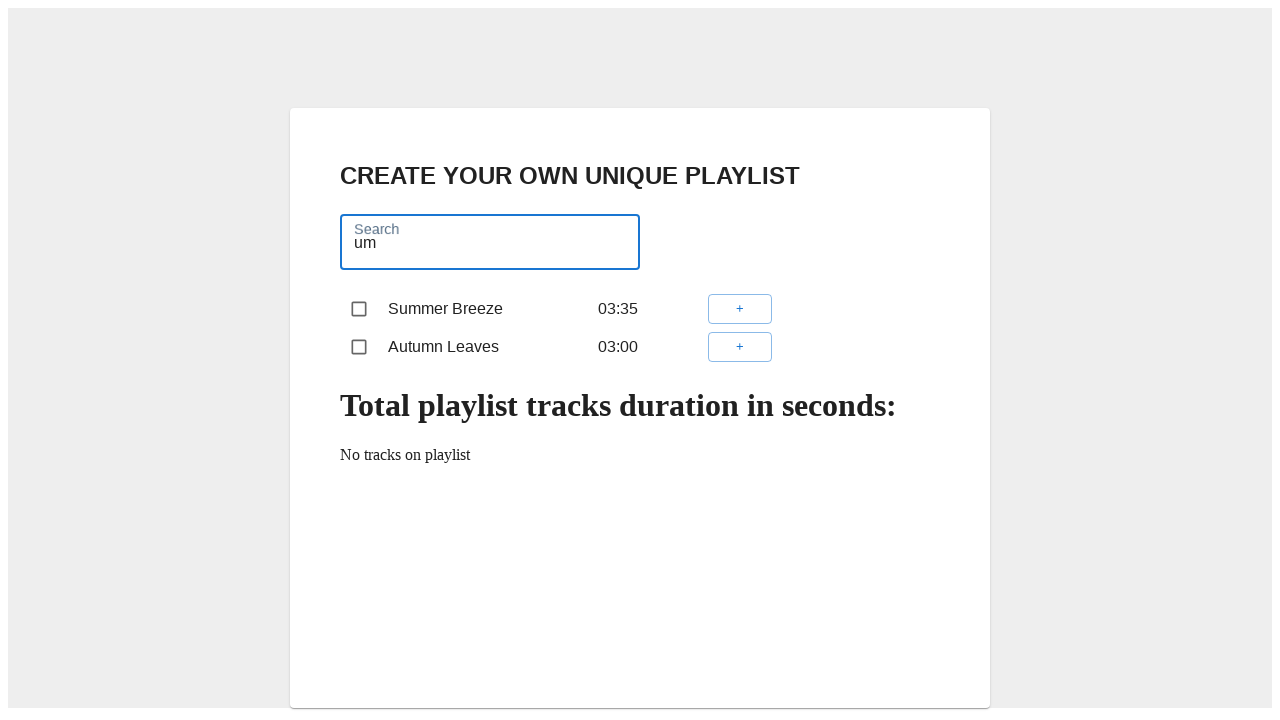

Verified 'Summer Breeze' result appeared in search results
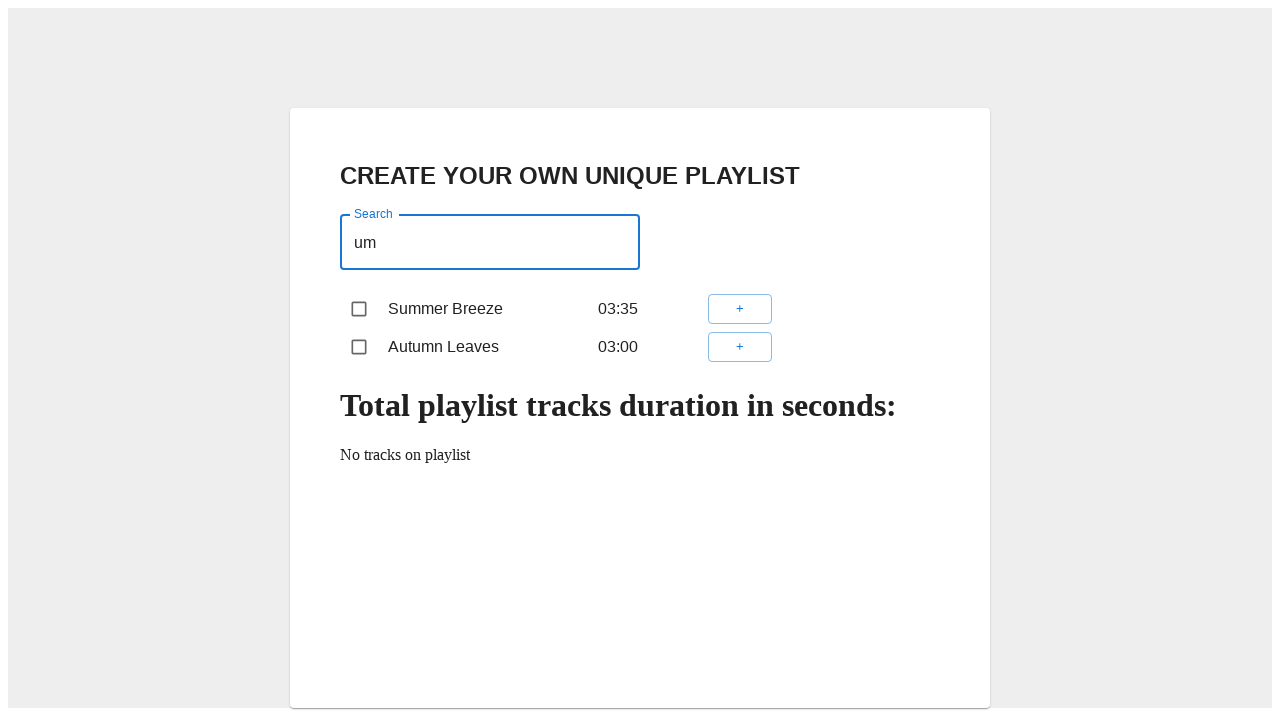

Verified 'Autumn Leaves' result appeared in search results
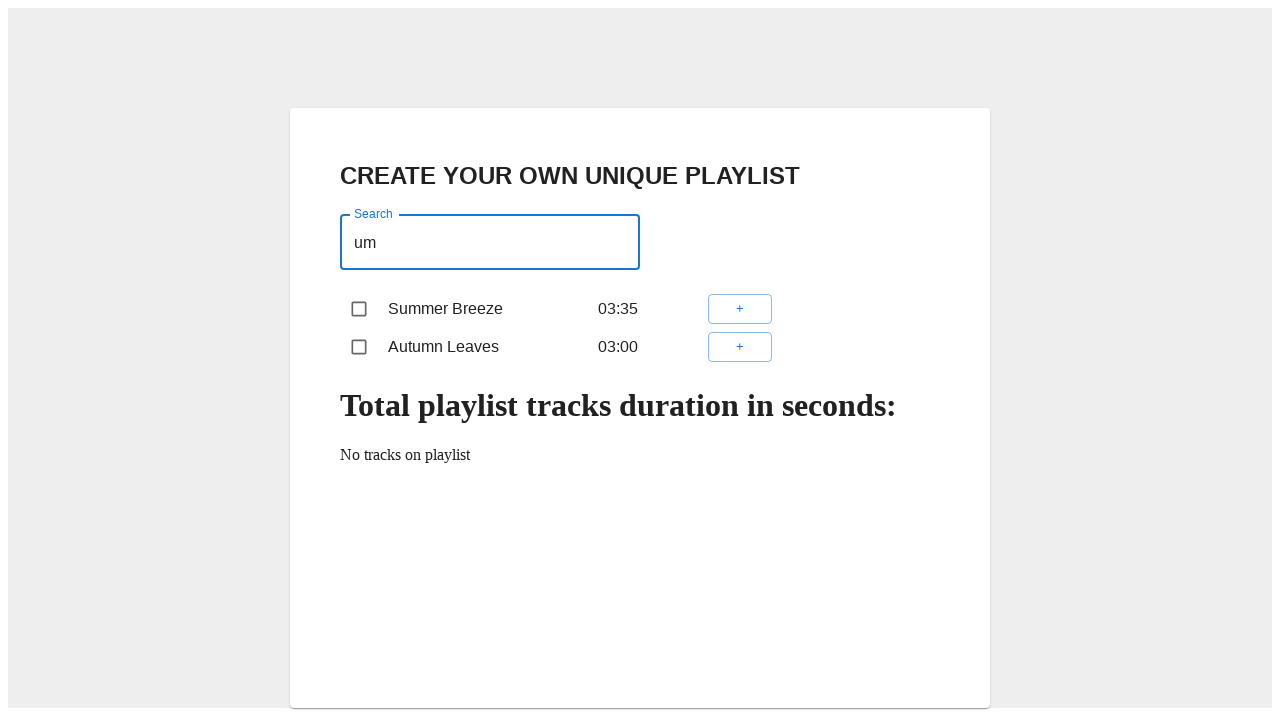

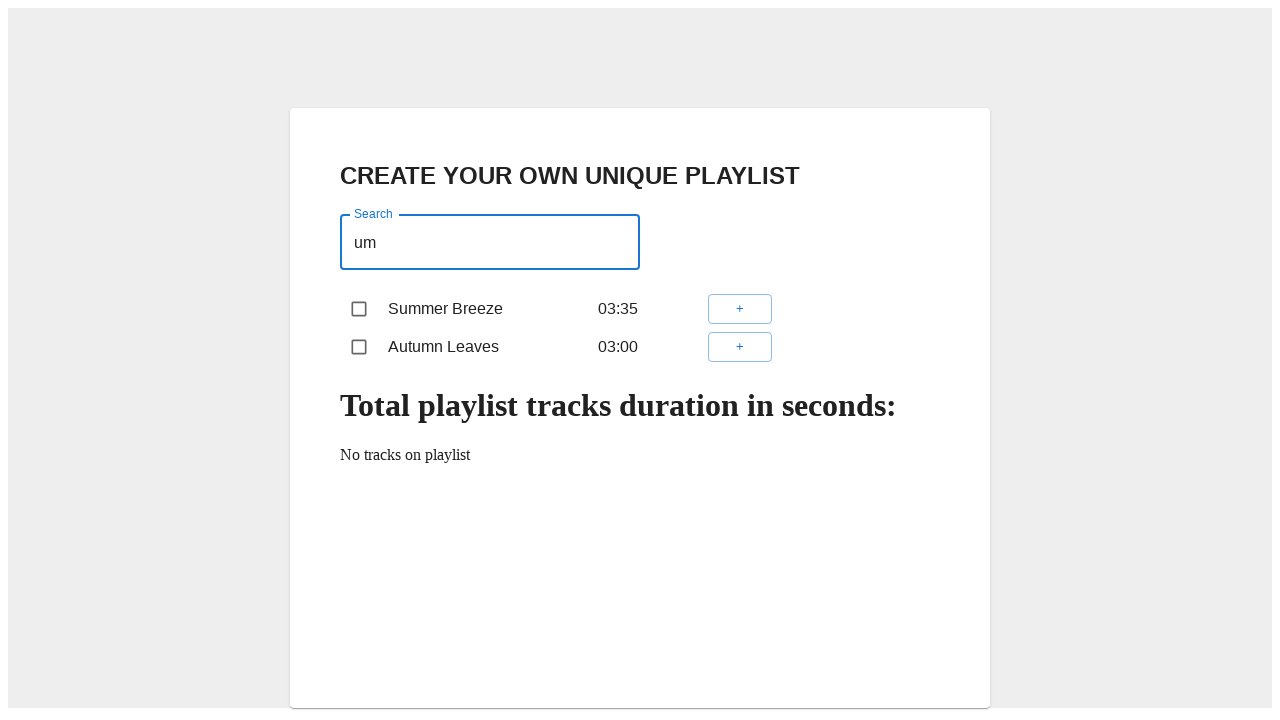